Navigates to the Xiaomi India website and maximizes the browser window to verify the page loads successfully

Starting URL: https://www.mi.com/in

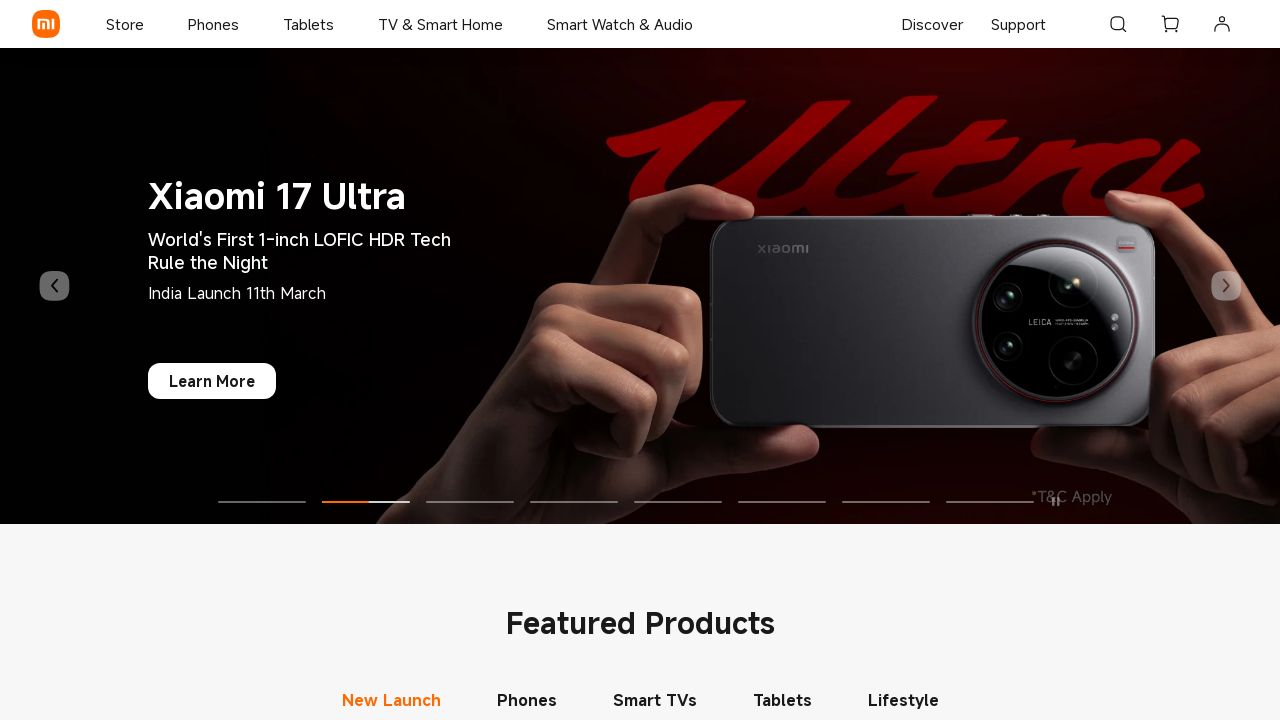

Waited for page DOM to load on Xiaomi India website
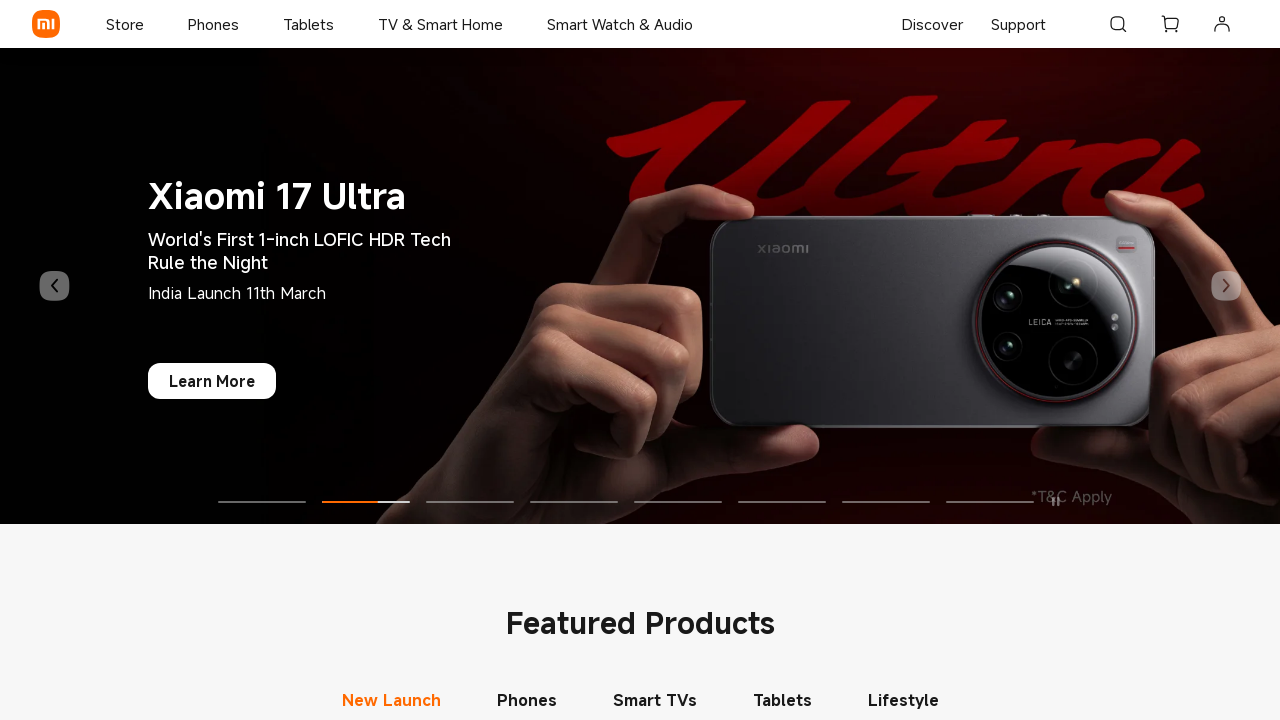

Maximized browser window to 1920x1080
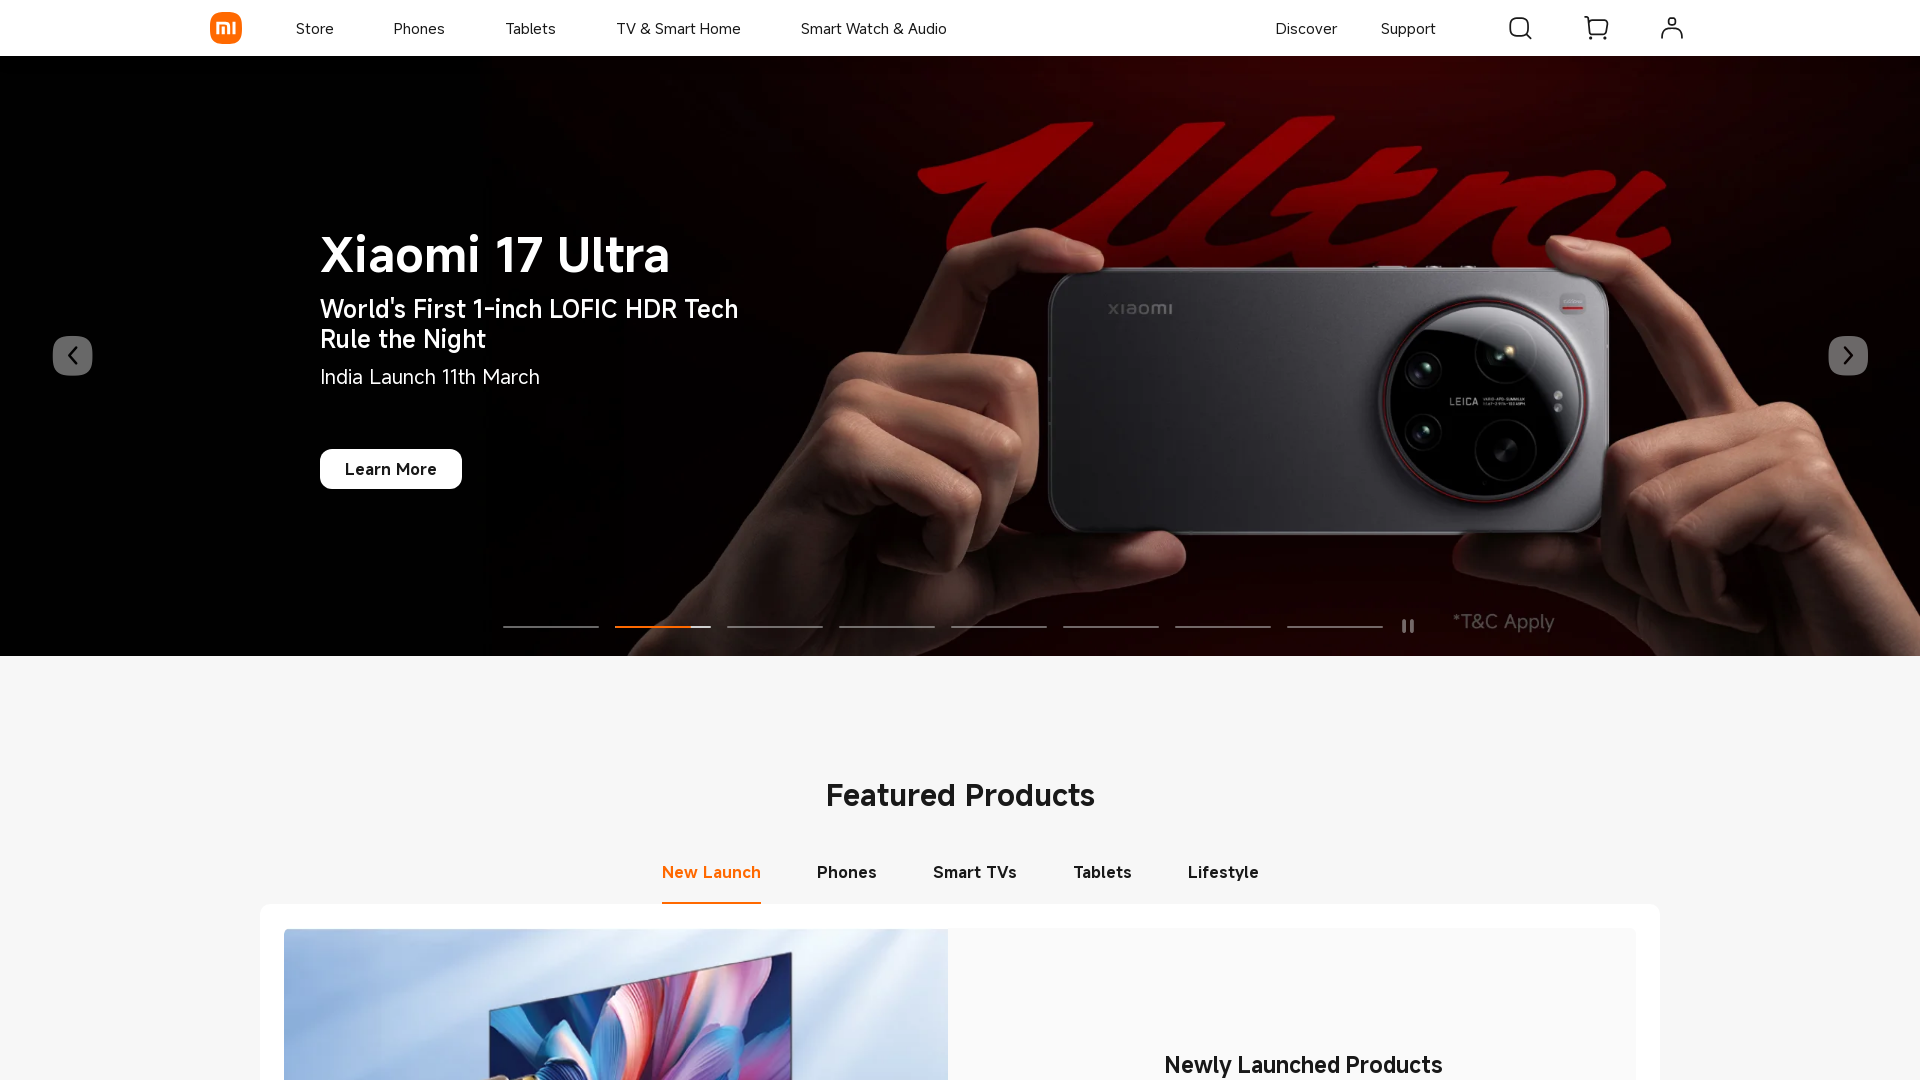

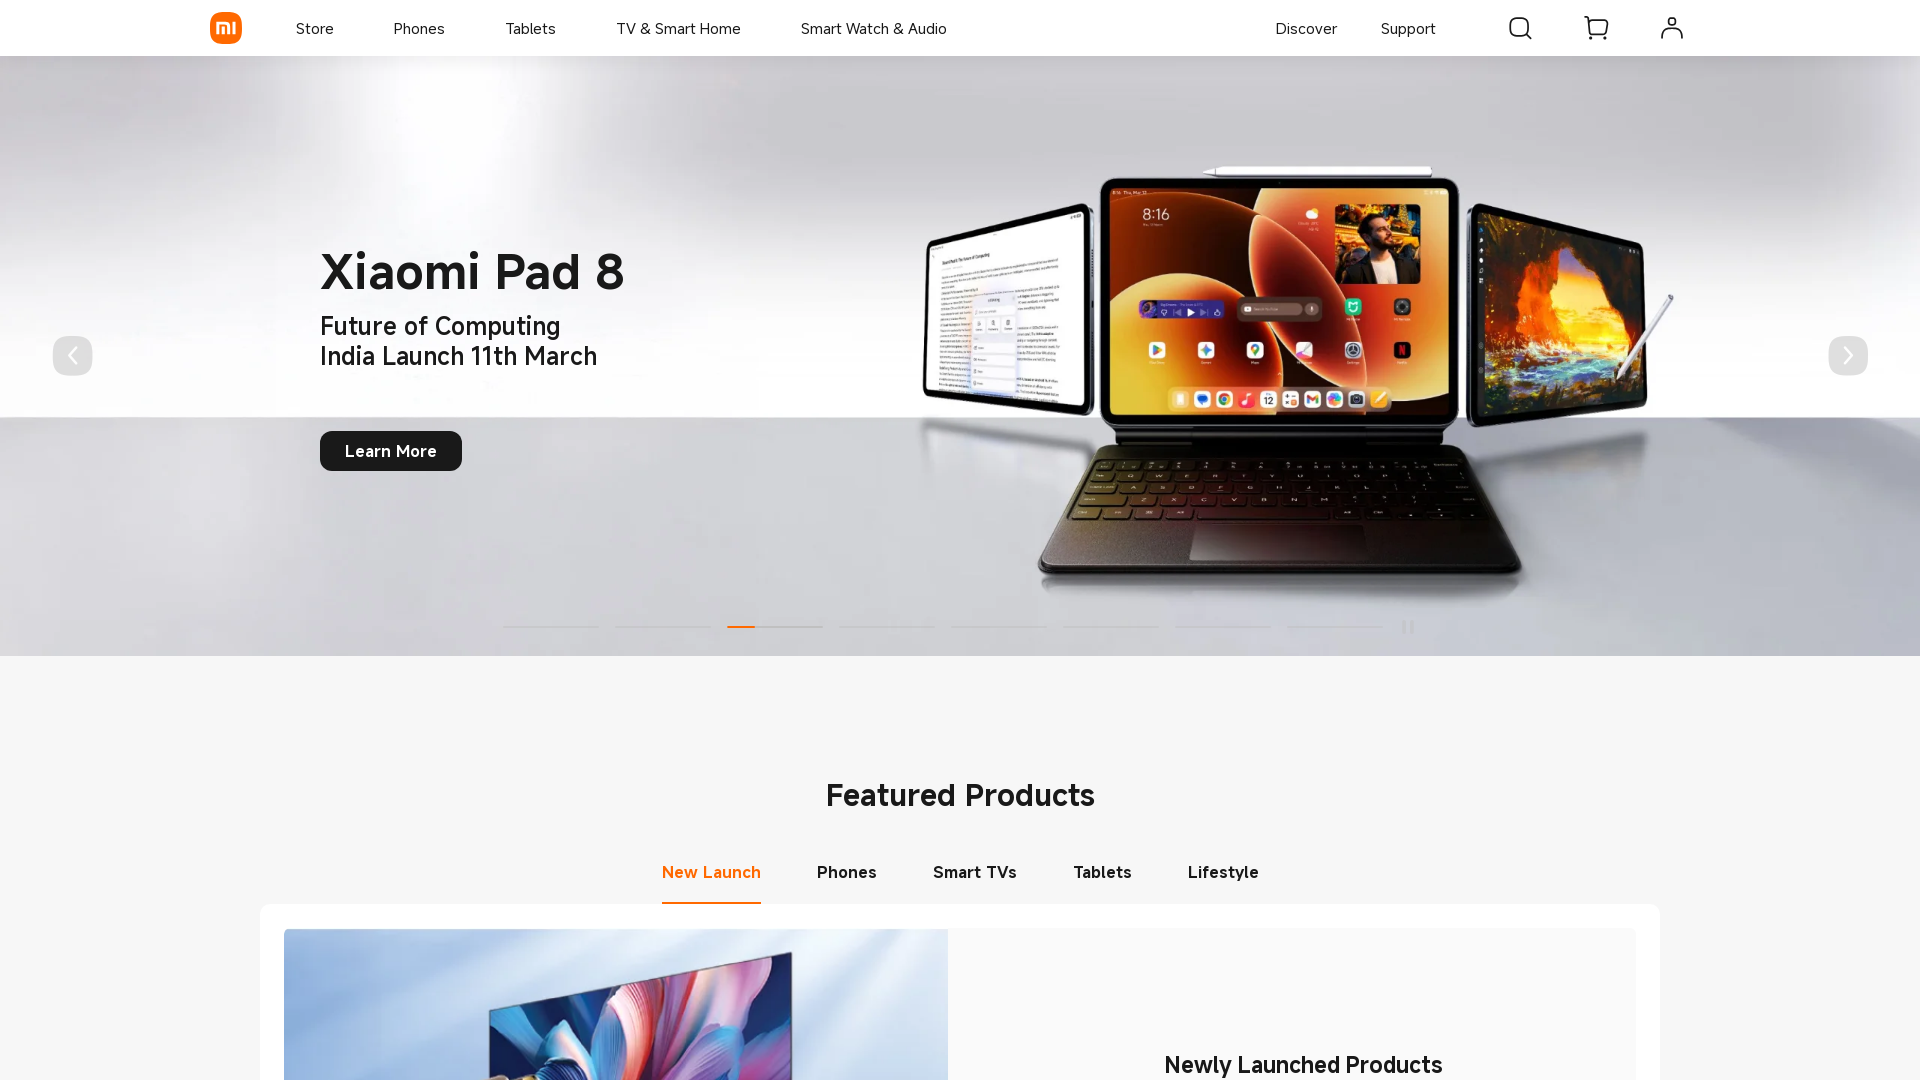